Tests frame switching functionality by interacting with a dropdown inside an iframe and then switching back to the parent frame

Starting URL: https://www.hyrtutorials.com/p/frames-practice.html

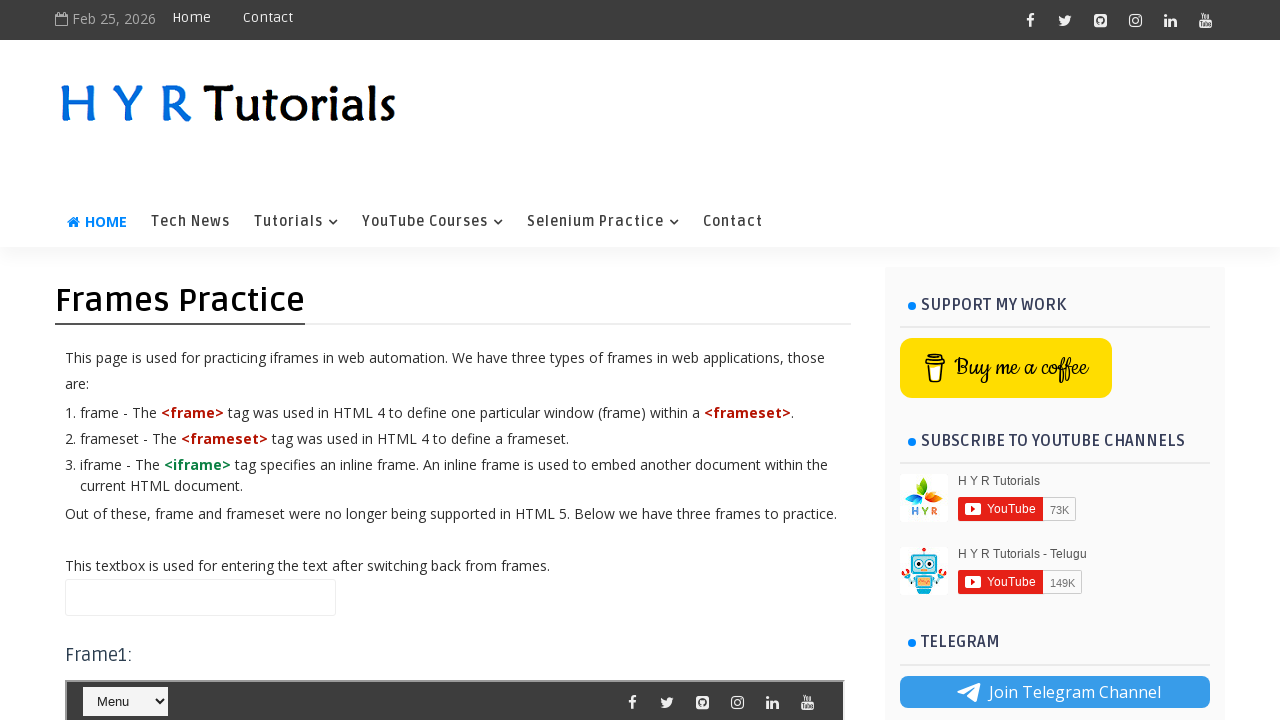

Located iframe with id 'frm1'
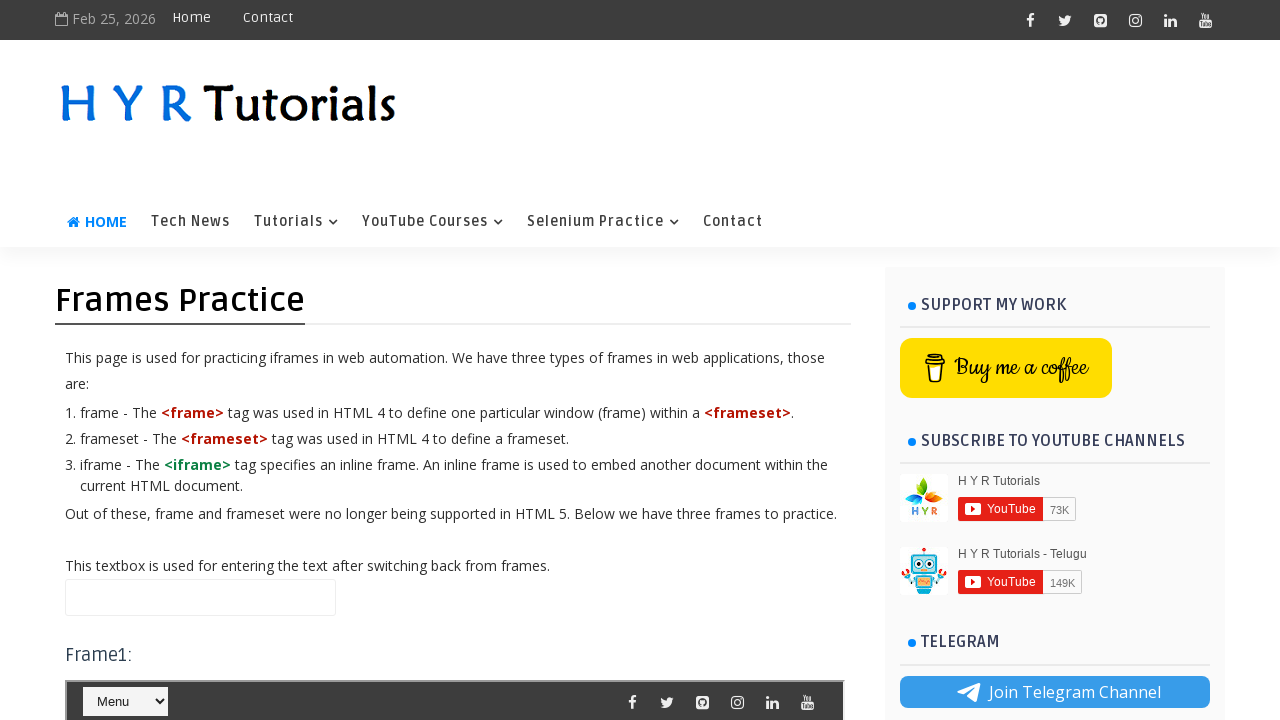

Clicked dropdown element inside iframe at (275, 360) on #frm1 >> internal:control=enter-frame >> #selectnav1
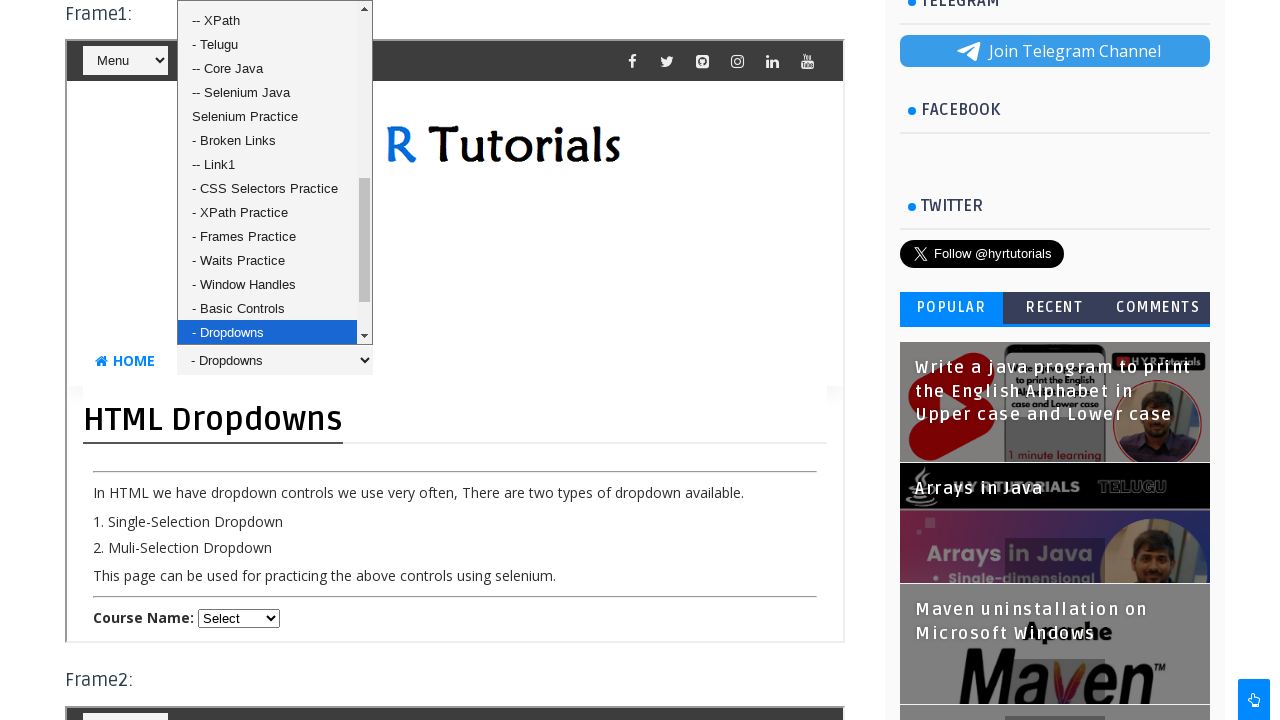

Selected 'Tutorials' option from dropdown in iframe on #frm1 >> internal:control=enter-frame >> #selectnav1
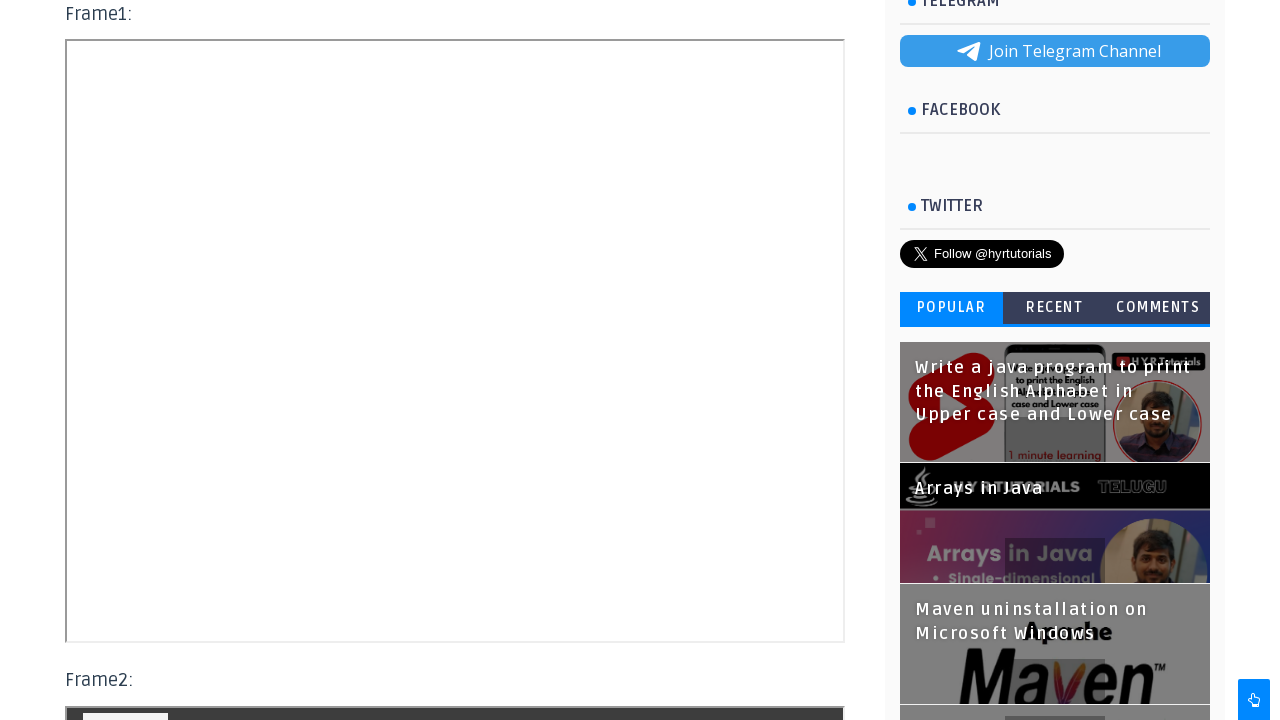

Verified parent frame content is accessible with heading 'Frames Practice'
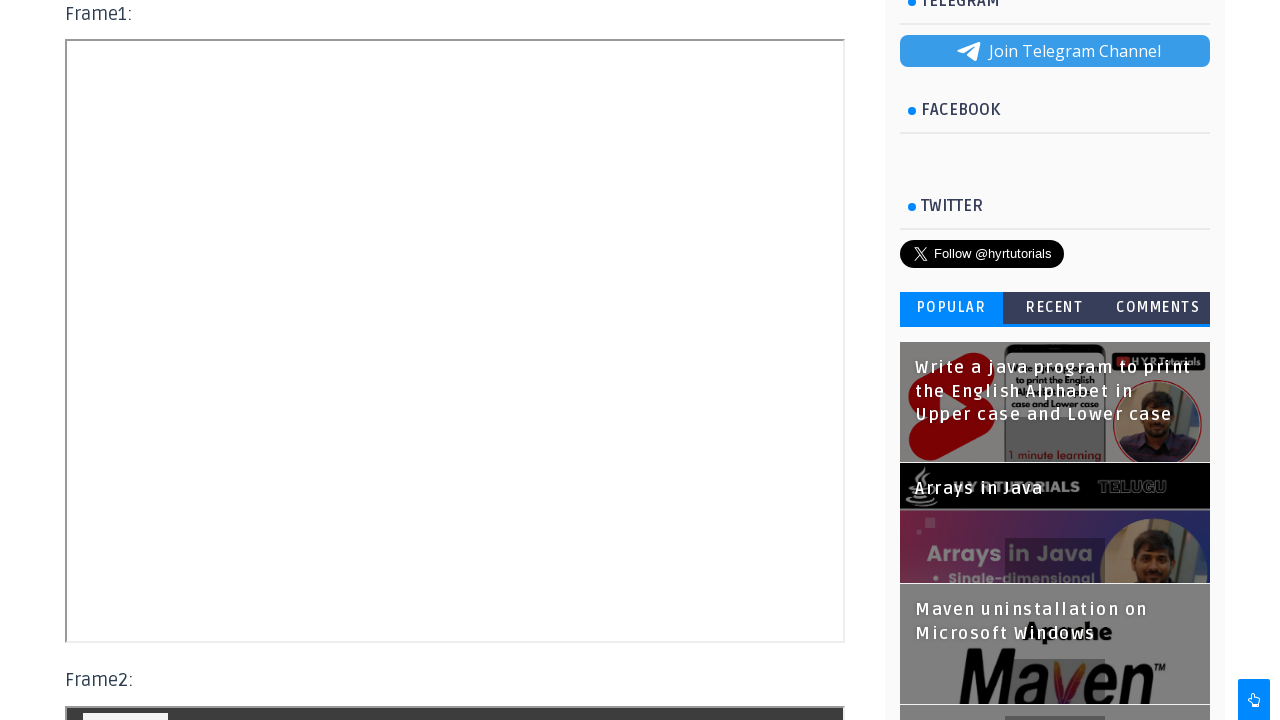

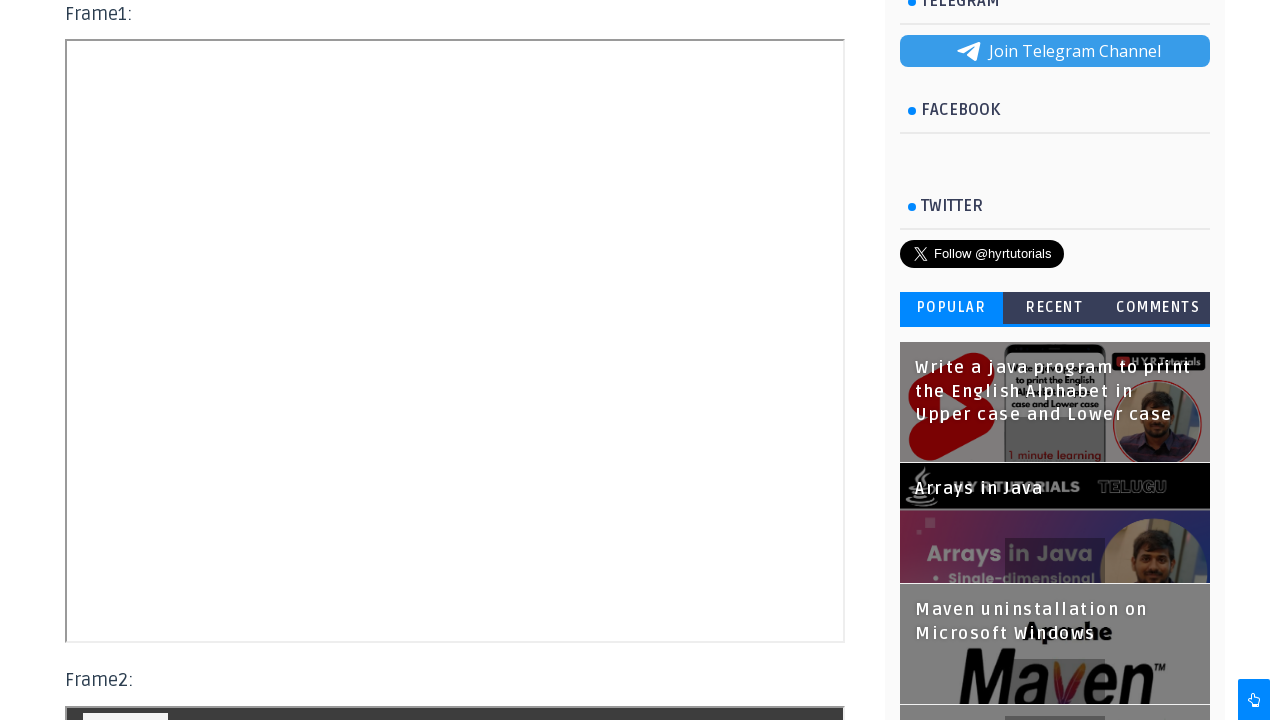